Tests link navigation by counting links in different sections of the page and opening all links from the footer's first column in new tabs to verify they load correctly

Starting URL: http://www.qaclickacademy.com/practice.php/

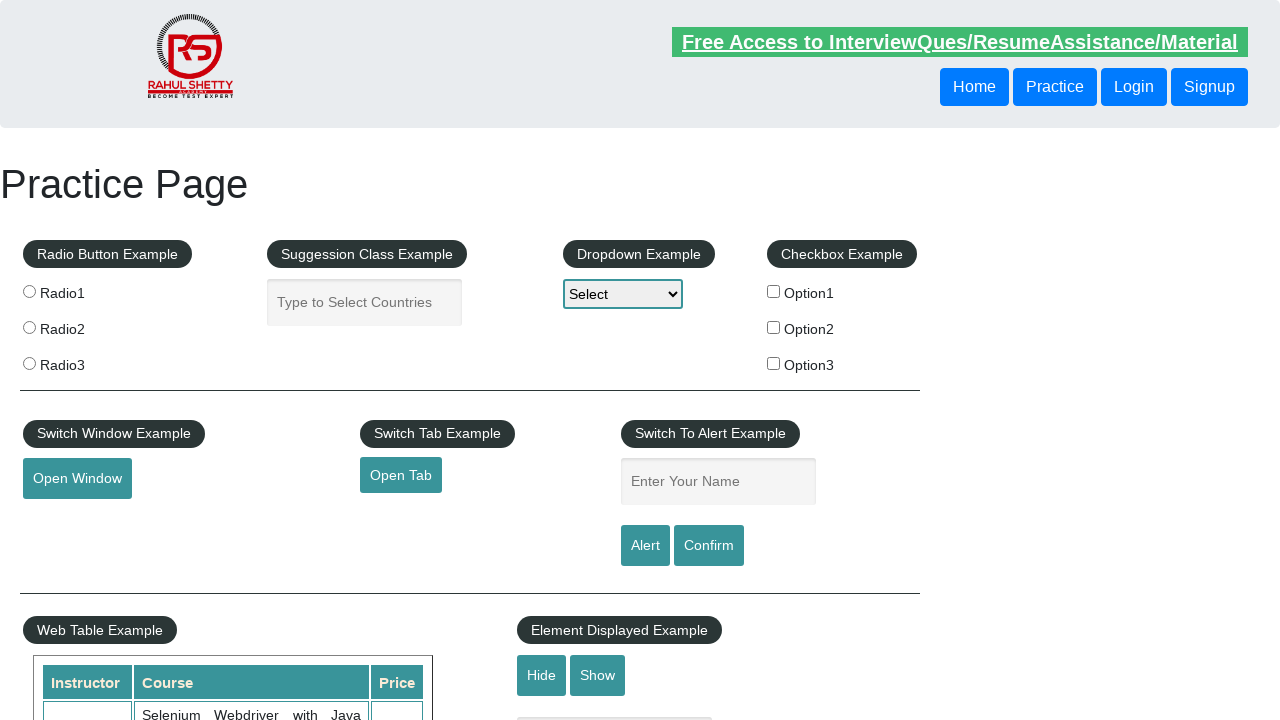

Counted total links on page: 27
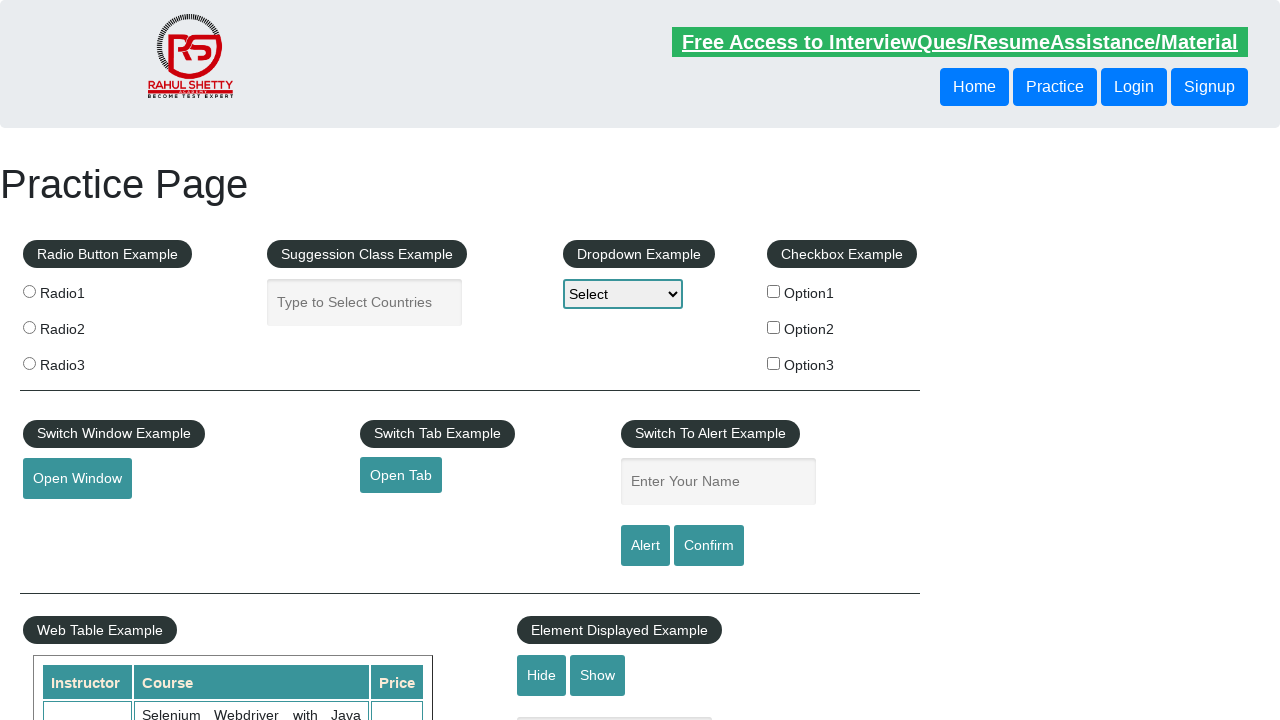

Located footer section with ID 'gf-BIG'
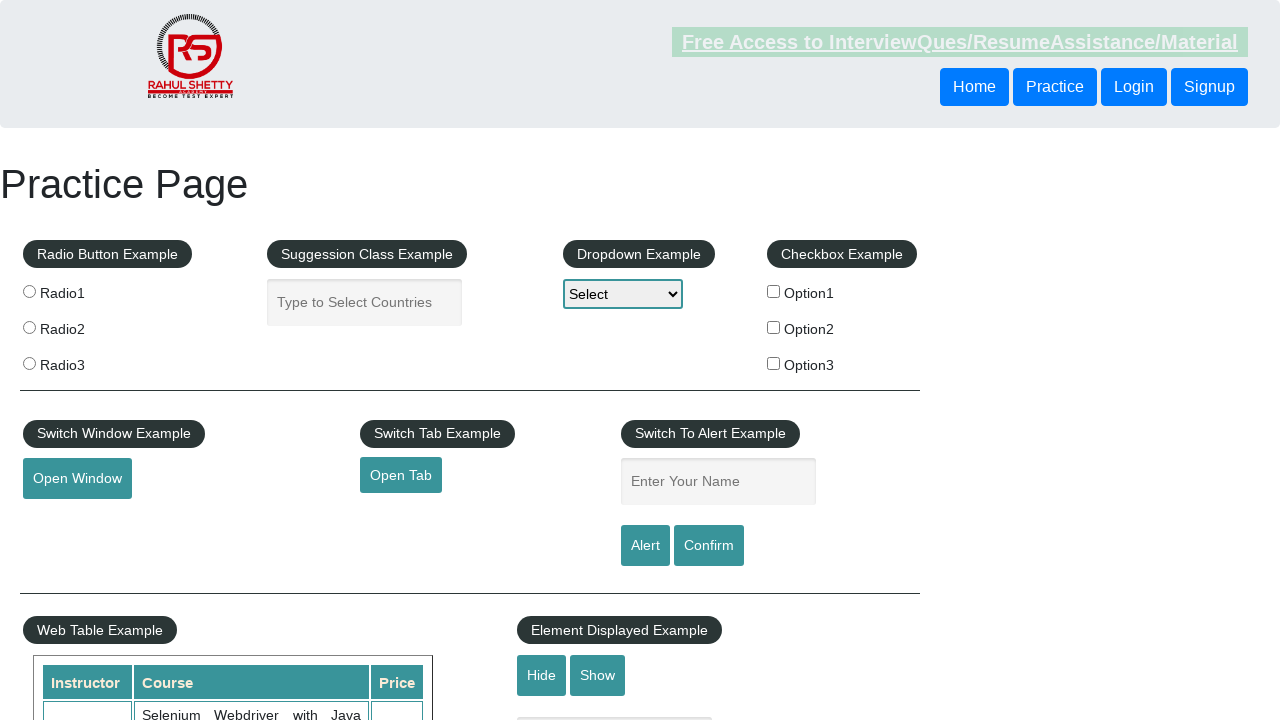

Counted total links in footer section: 20
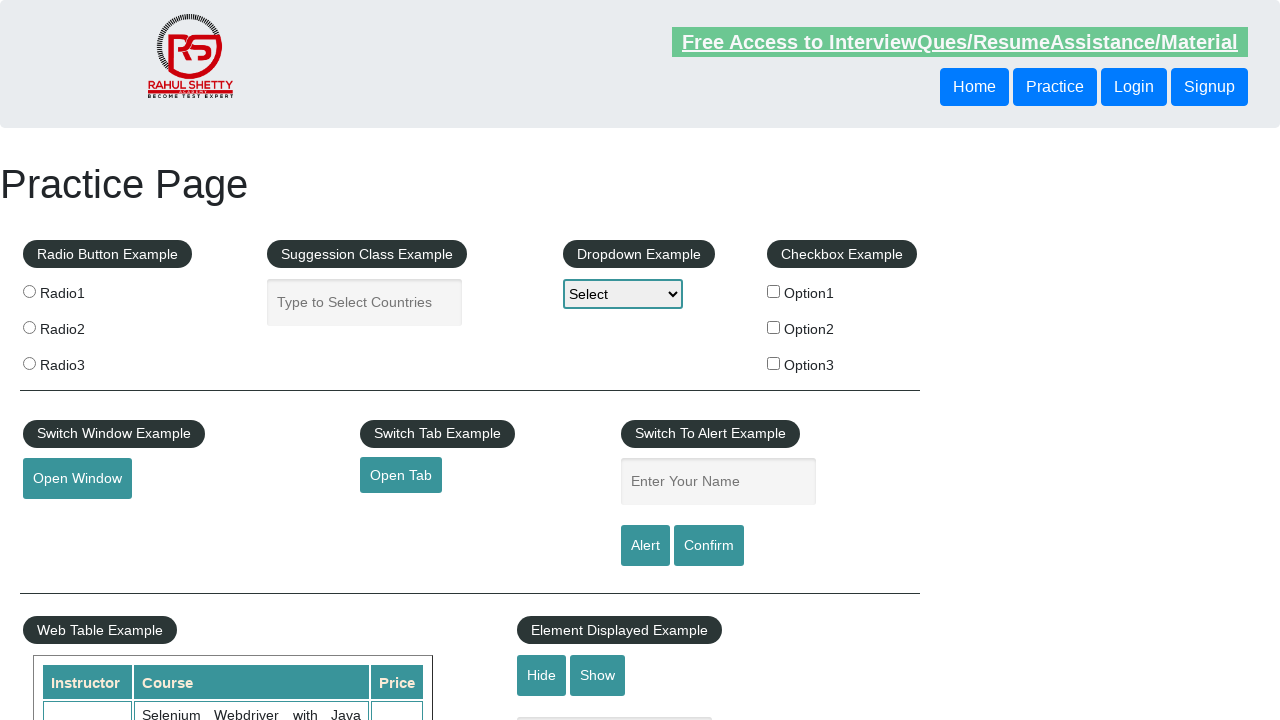

Located first column of footer section
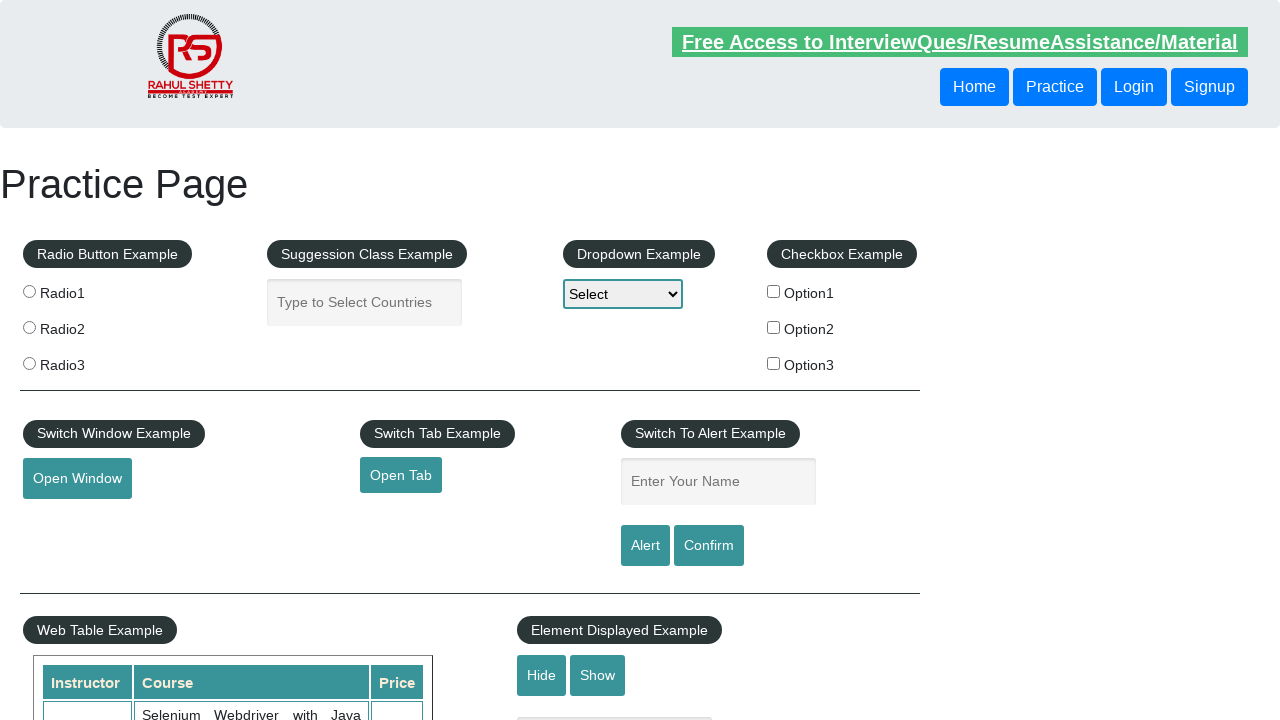

Counted links in first column of footer: 5
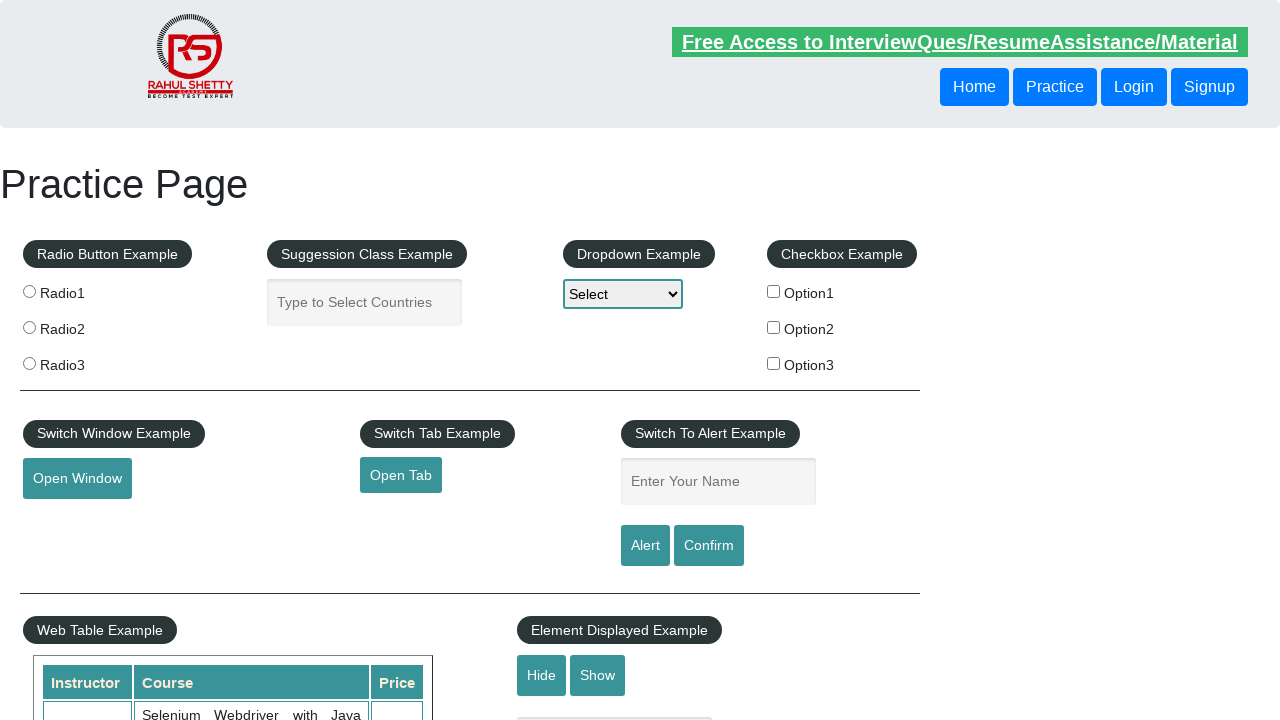

Located link #1 in first column of footer
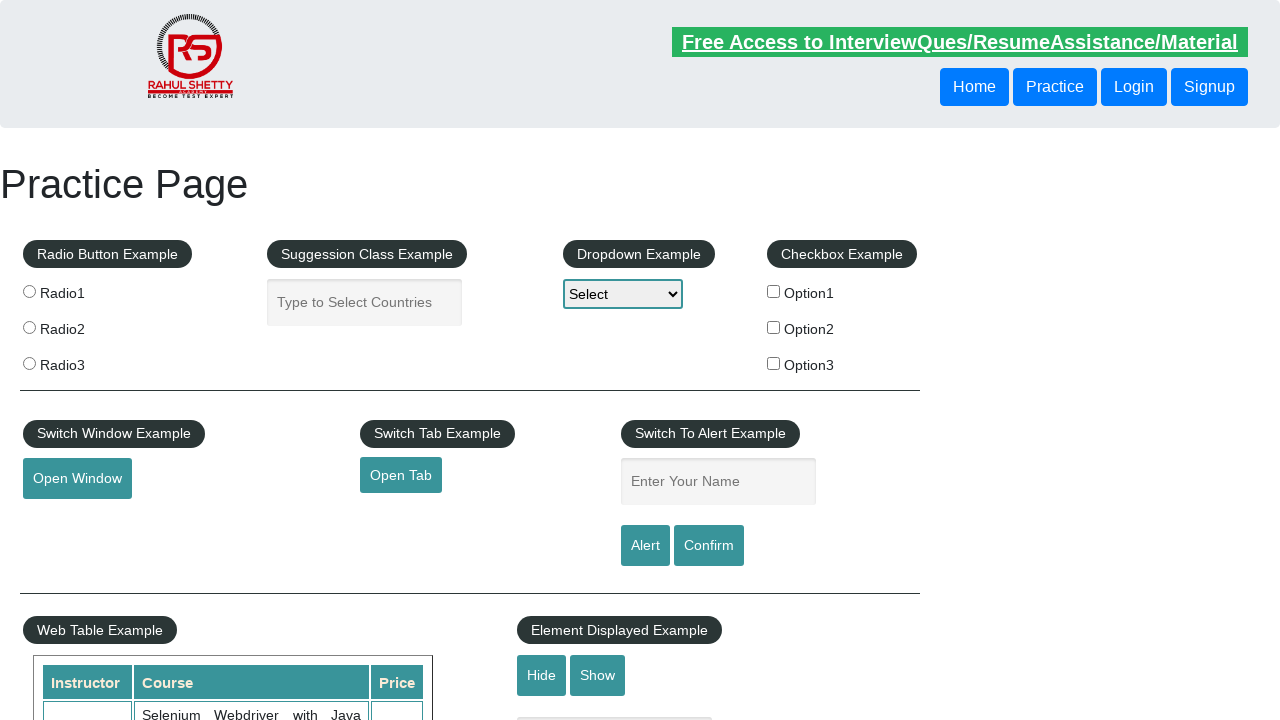

Opened link #1 in new tab using Ctrl+Click at (68, 520) on #gf-BIG >> xpath=//table//tbody//tr//td[1]/ul >> a >> nth=1
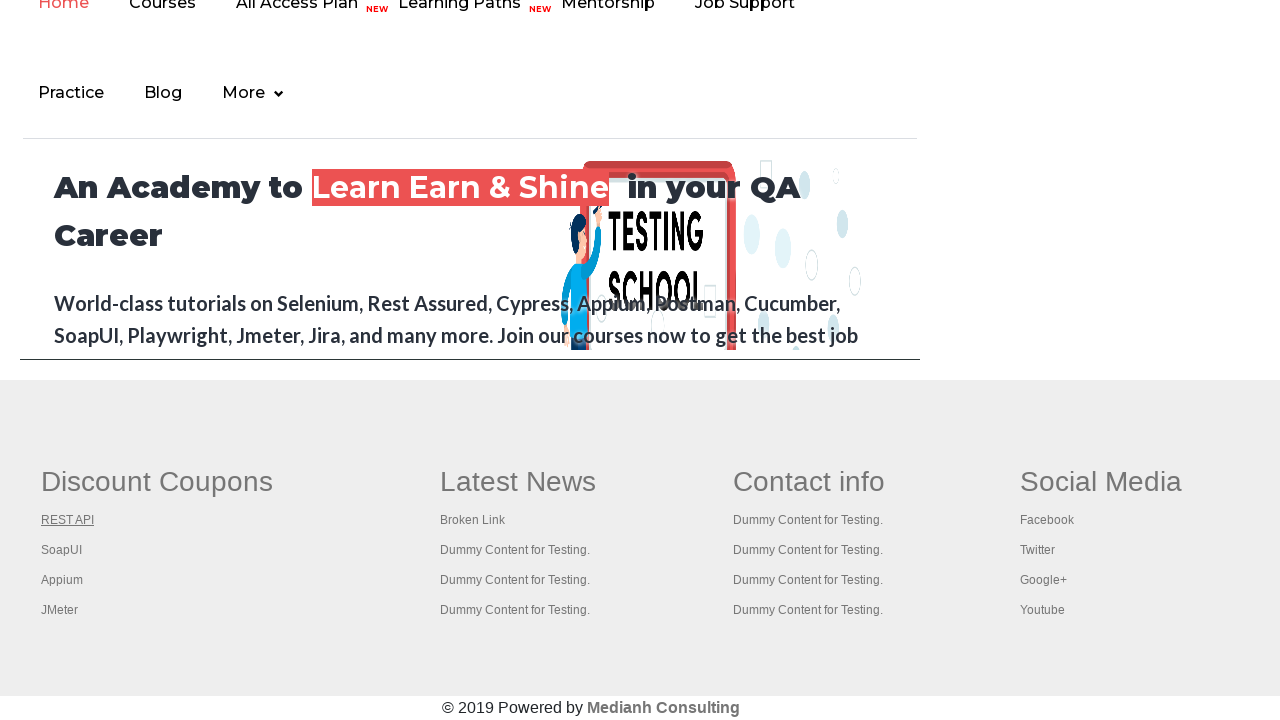

Waited 1000ms for tab #1 to open
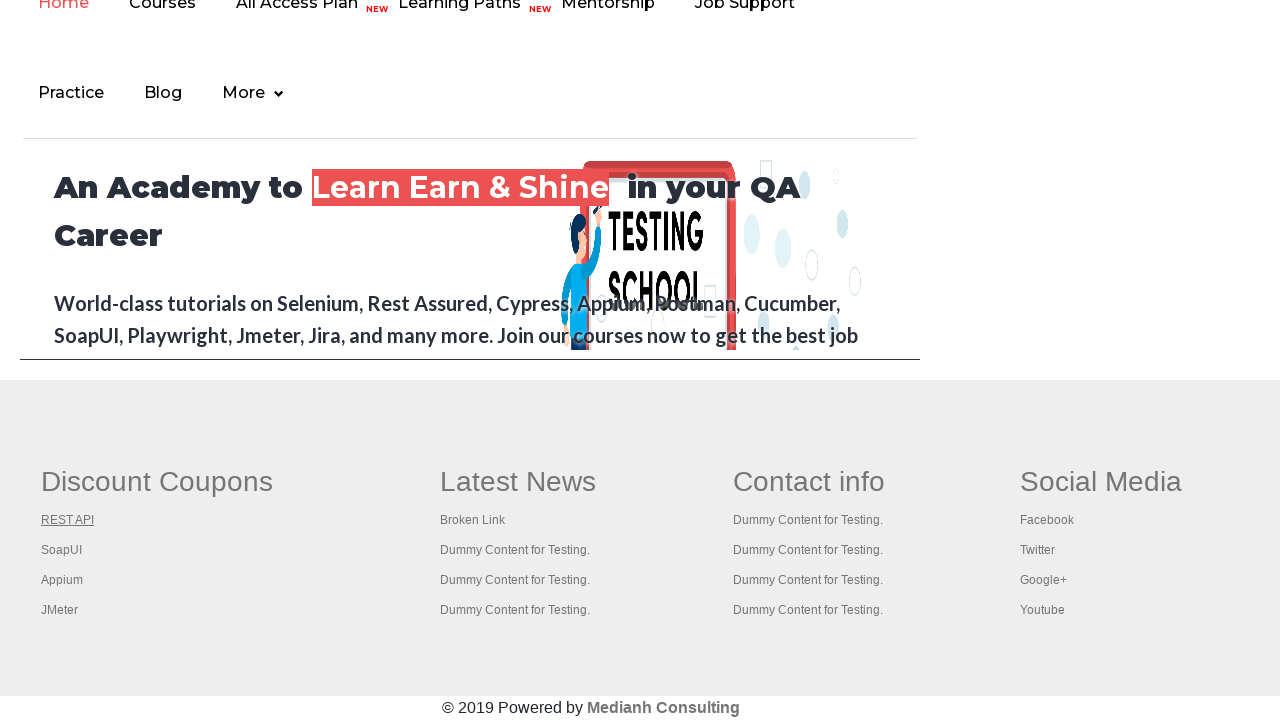

Located link #2 in first column of footer
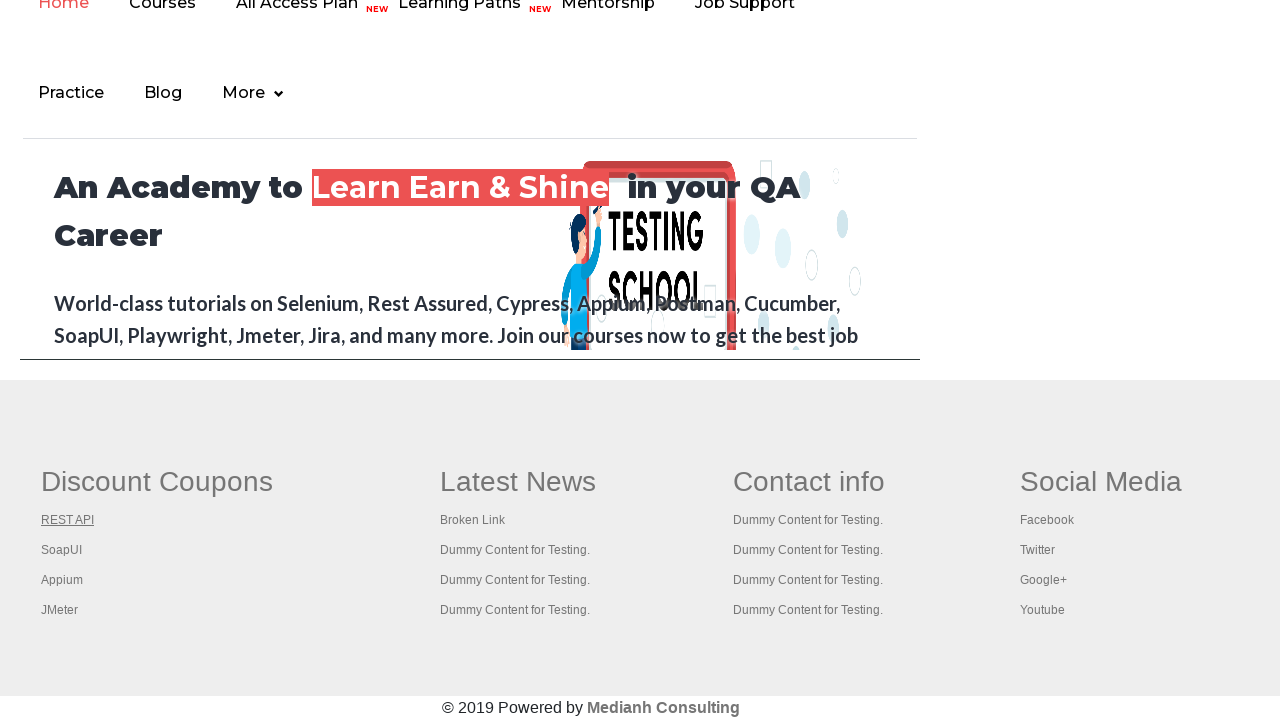

Opened link #2 in new tab using Ctrl+Click at (62, 550) on #gf-BIG >> xpath=//table//tbody//tr//td[1]/ul >> a >> nth=2
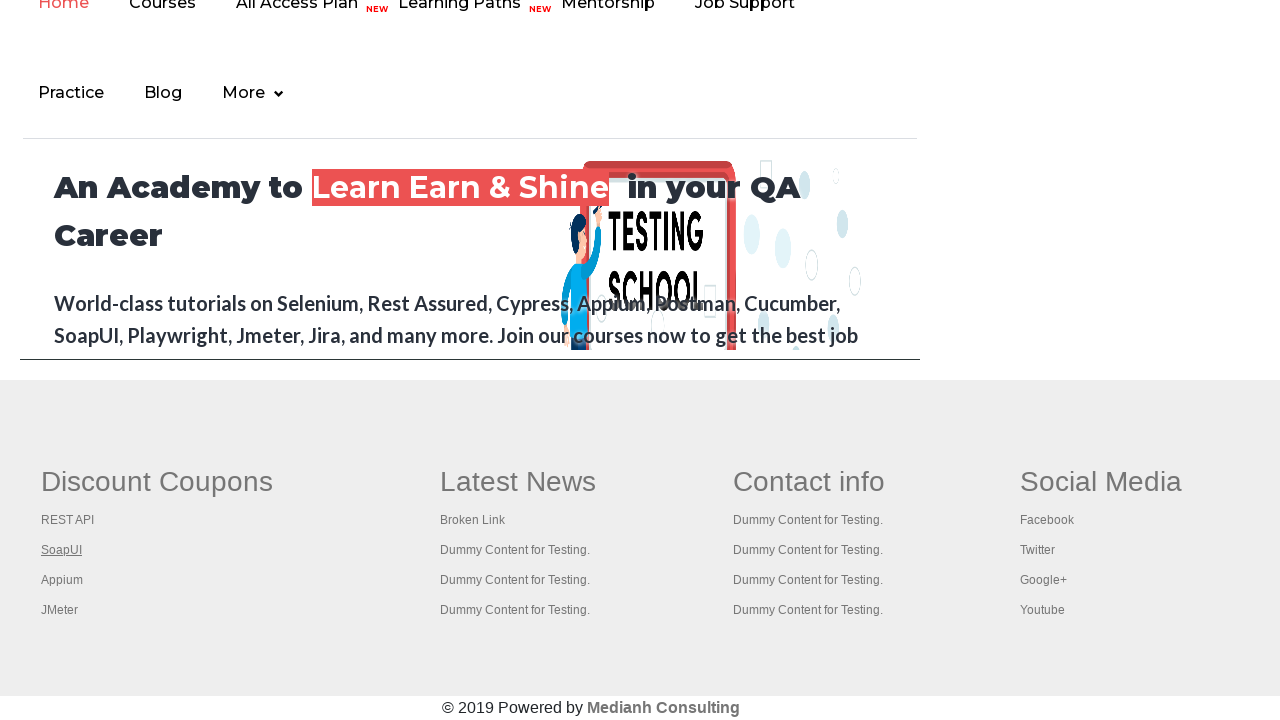

Waited 1000ms for tab #2 to open
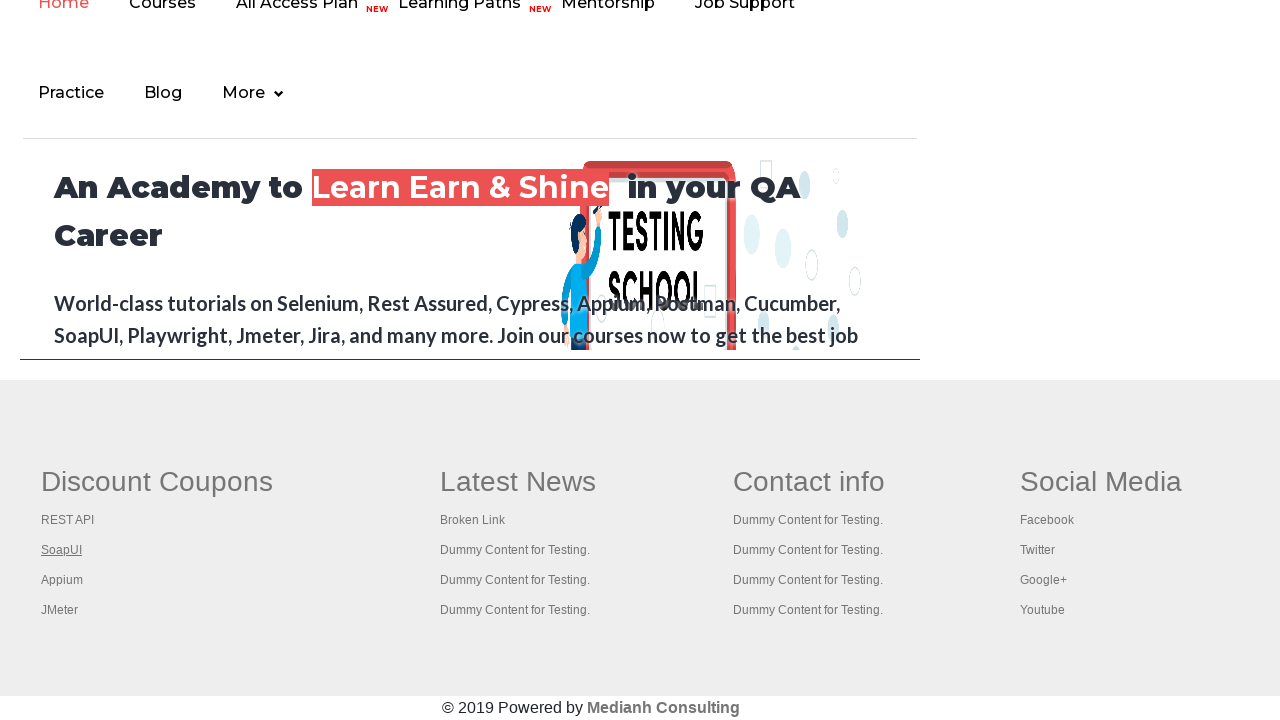

Located link #3 in first column of footer
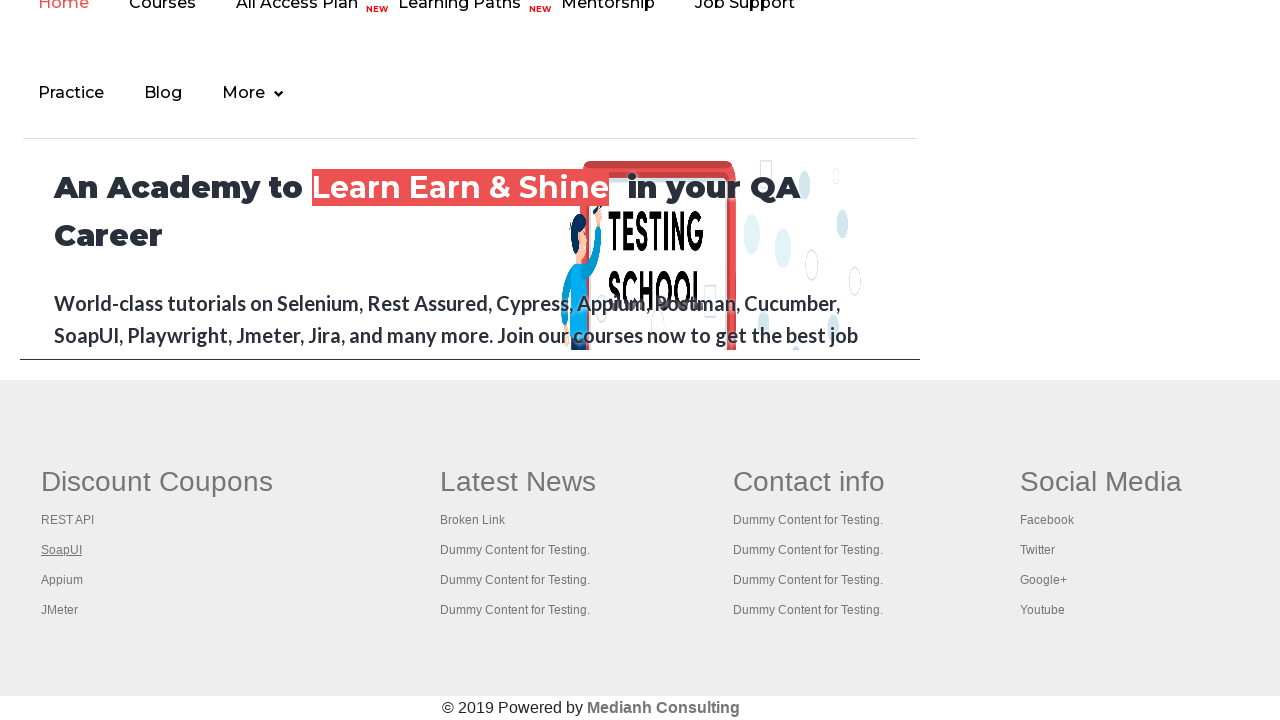

Opened link #3 in new tab using Ctrl+Click at (62, 580) on #gf-BIG >> xpath=//table//tbody//tr//td[1]/ul >> a >> nth=3
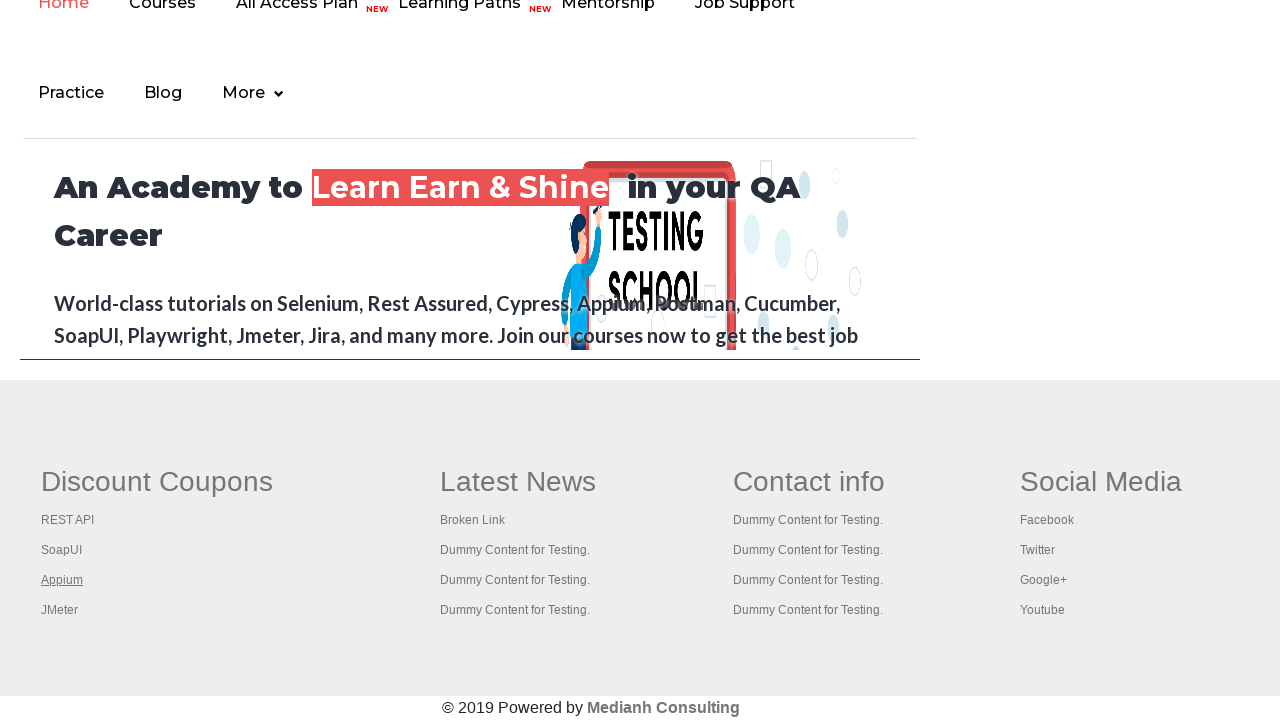

Waited 1000ms for tab #3 to open
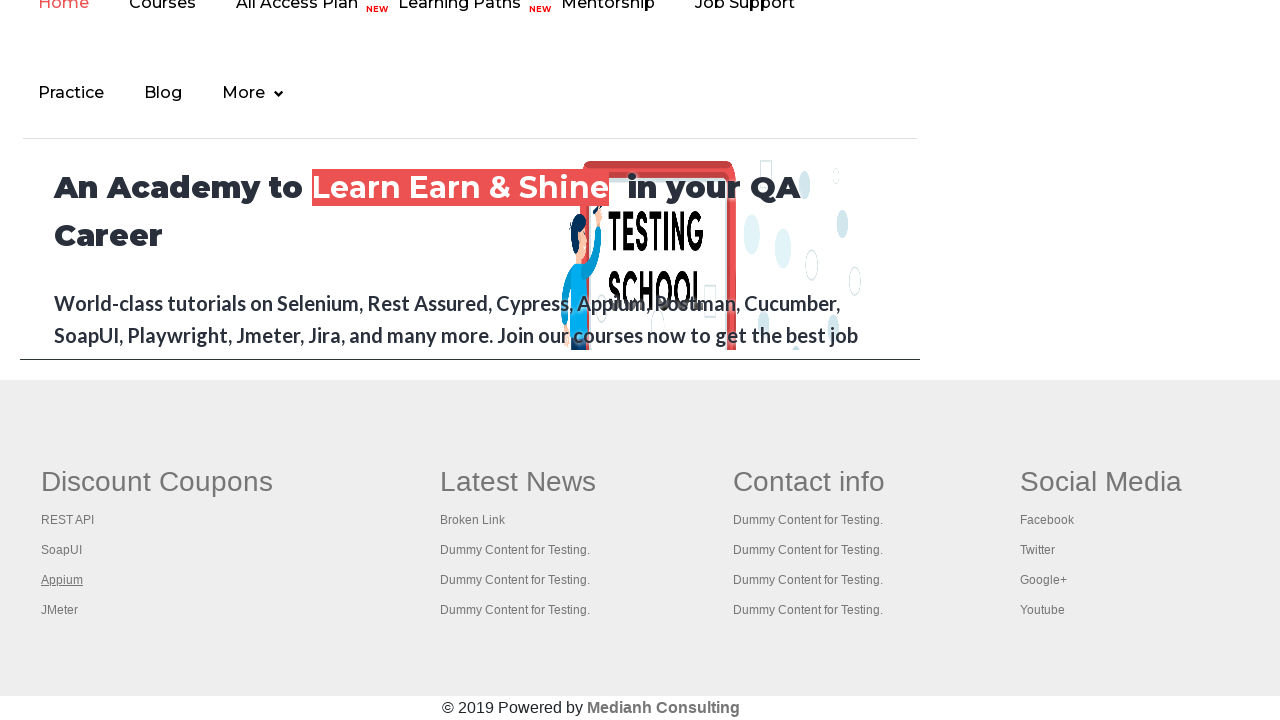

Located link #4 in first column of footer
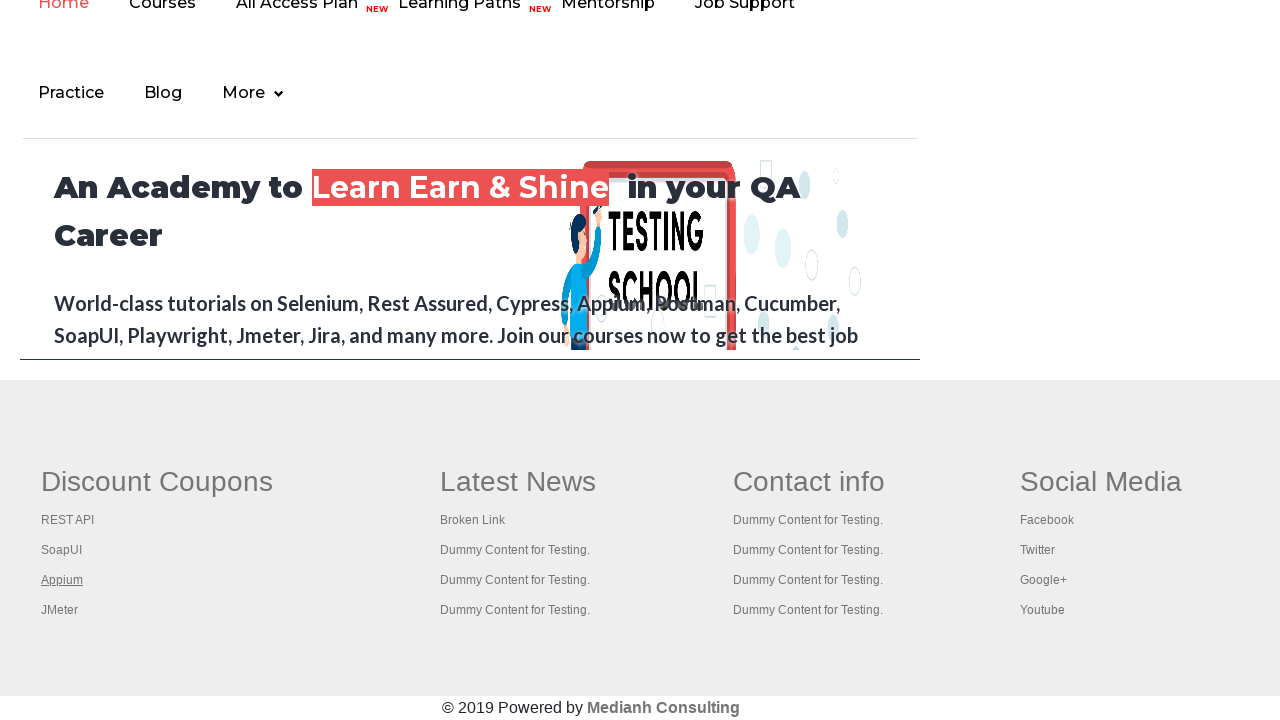

Opened link #4 in new tab using Ctrl+Click at (60, 610) on #gf-BIG >> xpath=//table//tbody//tr//td[1]/ul >> a >> nth=4
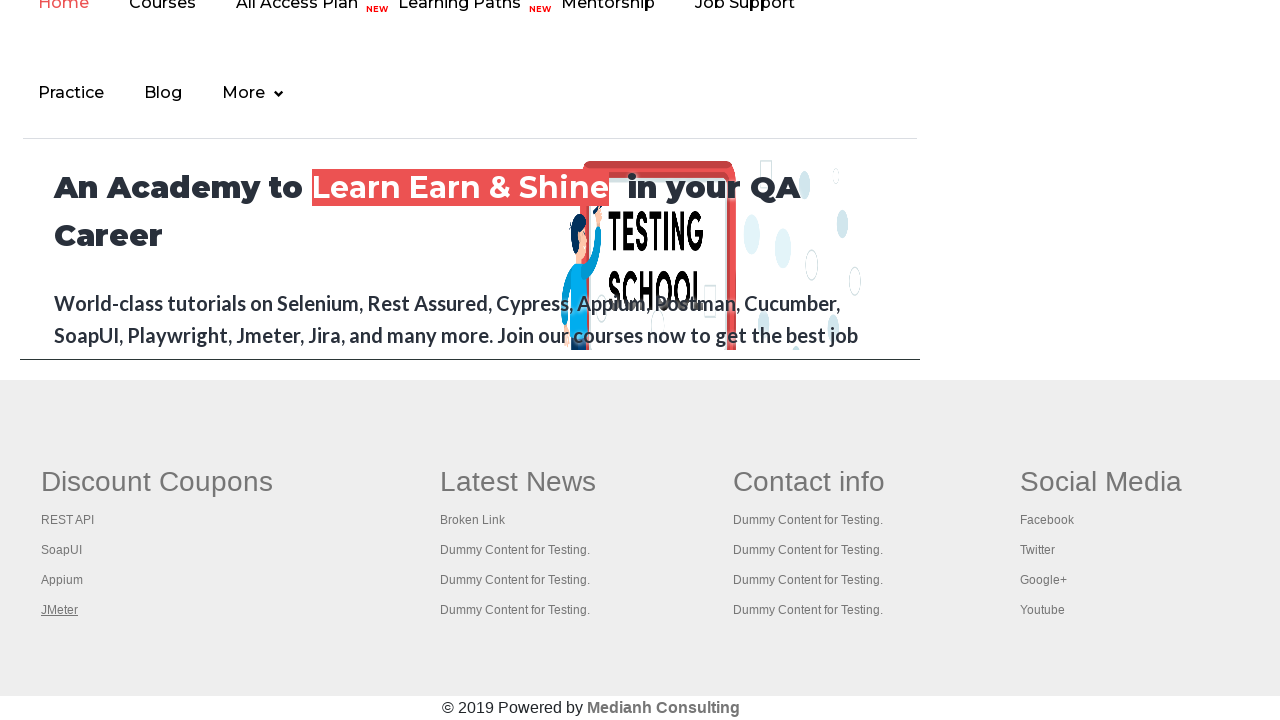

Waited 1000ms for tab #4 to open
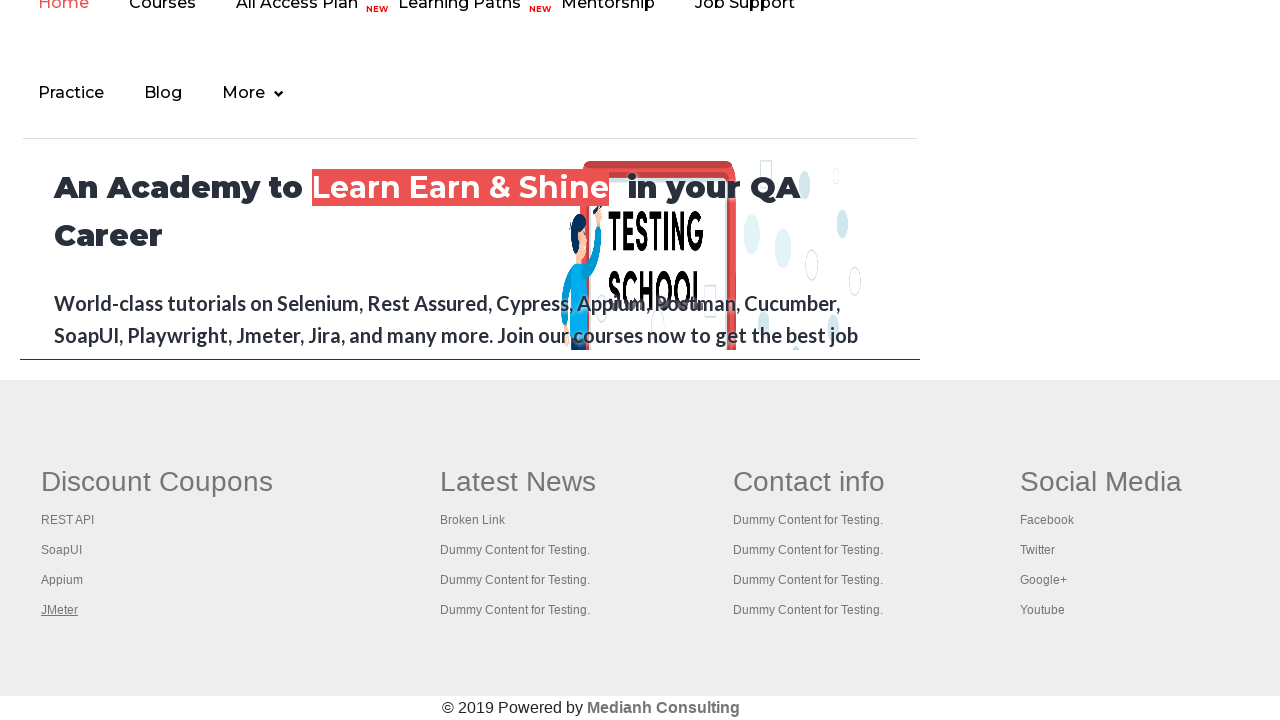

Retrieved all open pages/tabs: 5 total
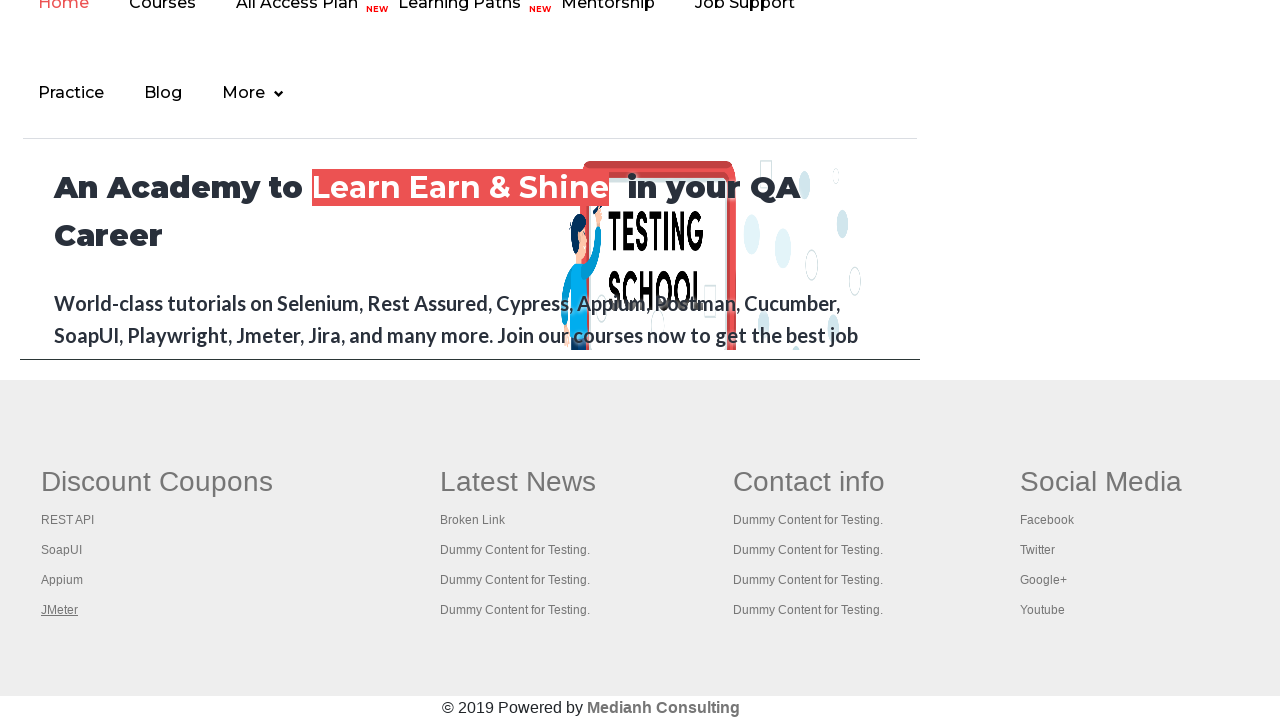

Page title: Practice Page
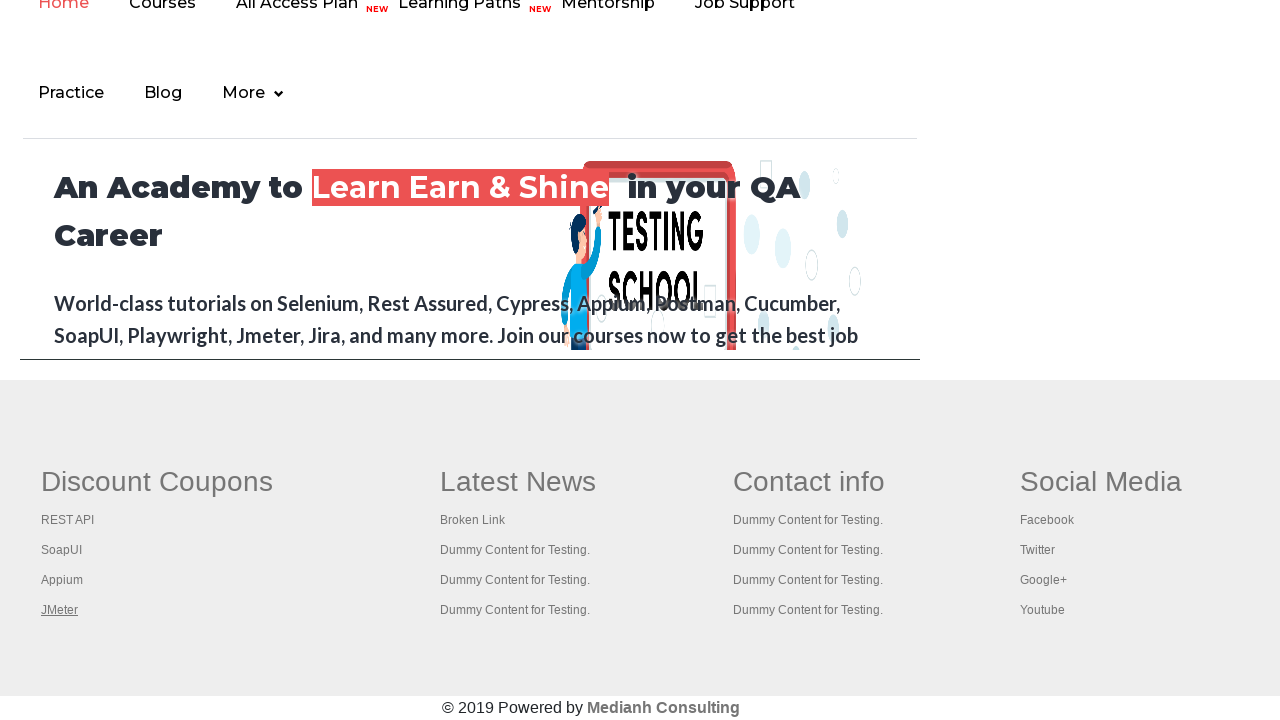

Page title: REST API Tutorial
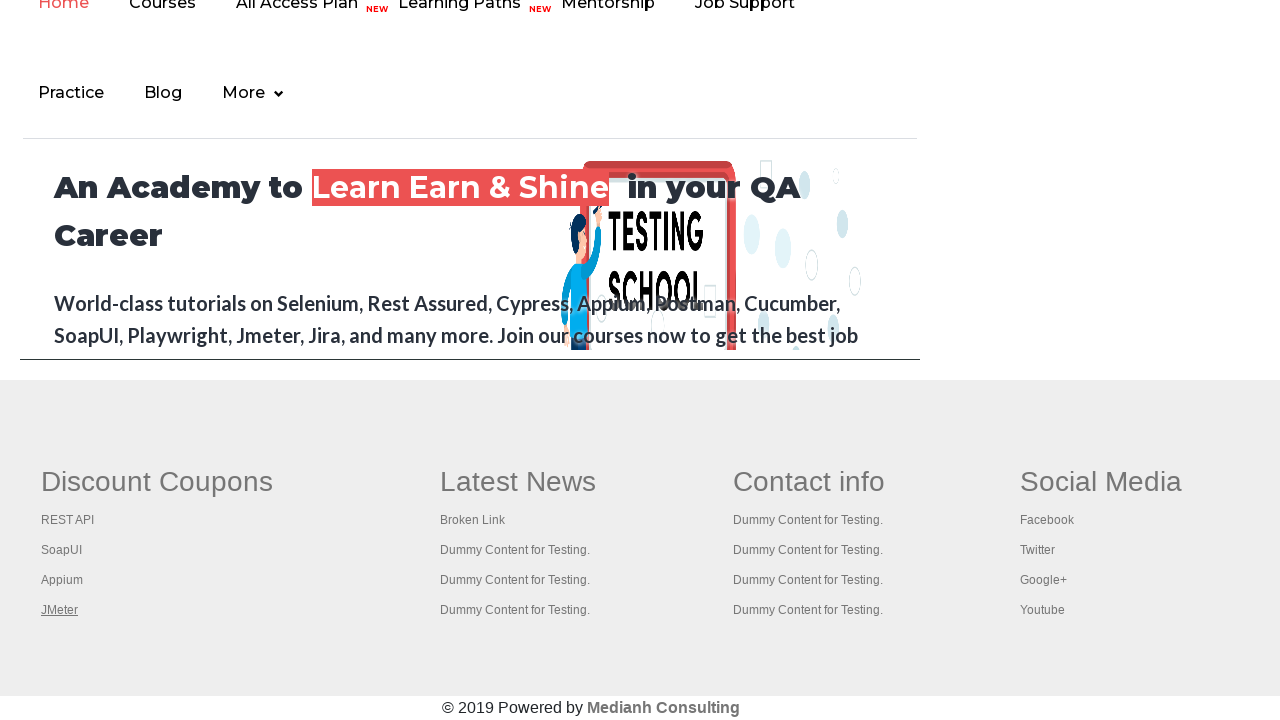

Page title: The World’s Most Popular API Testing Tool | SoapUI
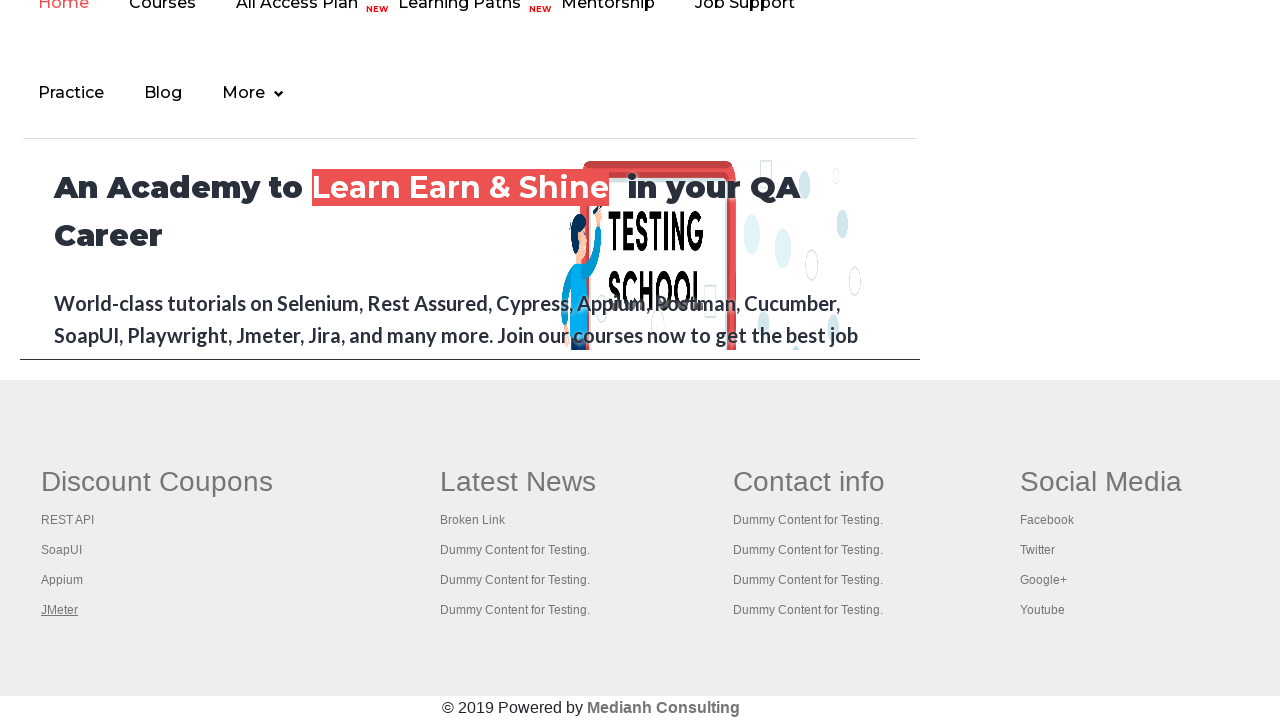

Page title: Appium tutorial for Mobile Apps testing | RahulShetty Academy | Rahul
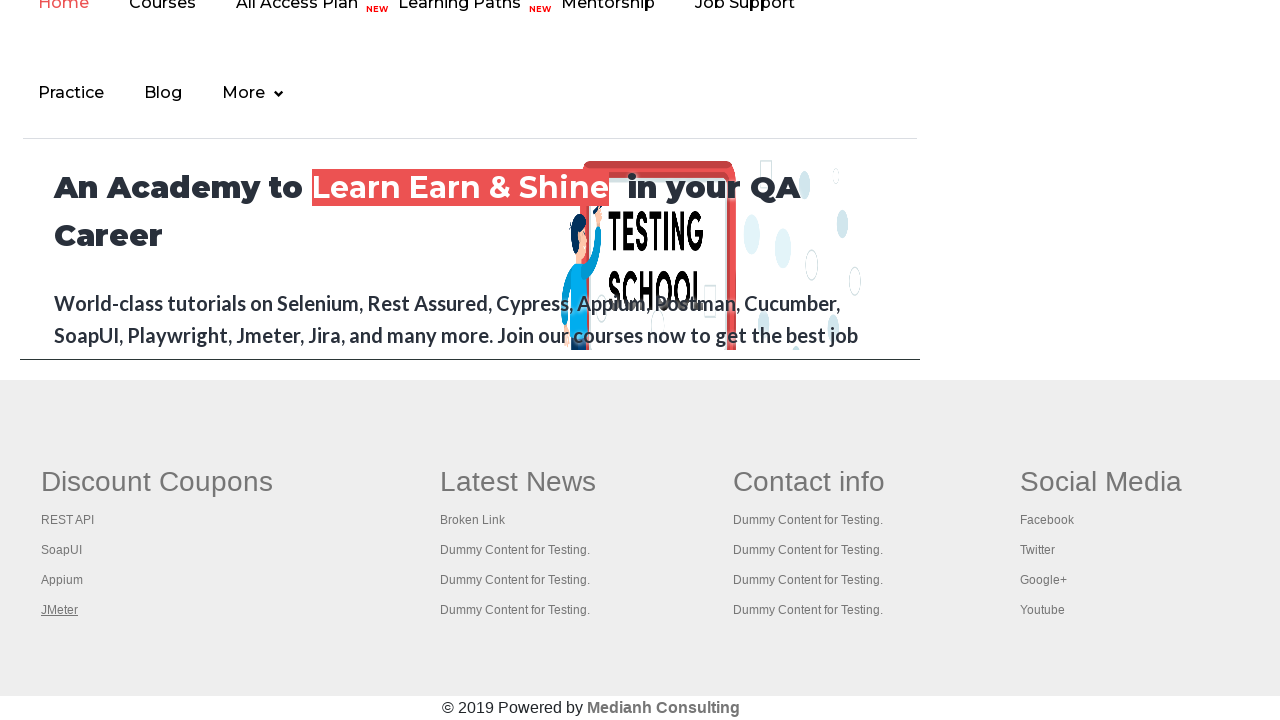

Page title: Apache JMeter - Apache JMeter™
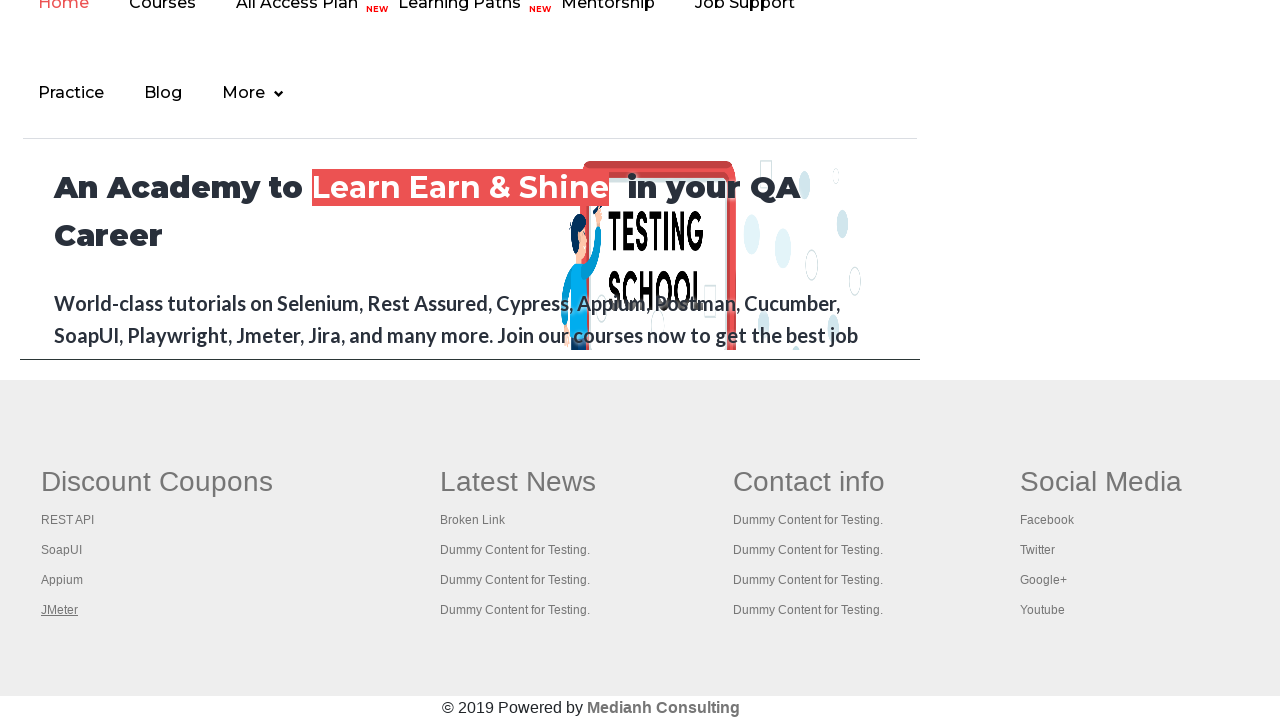

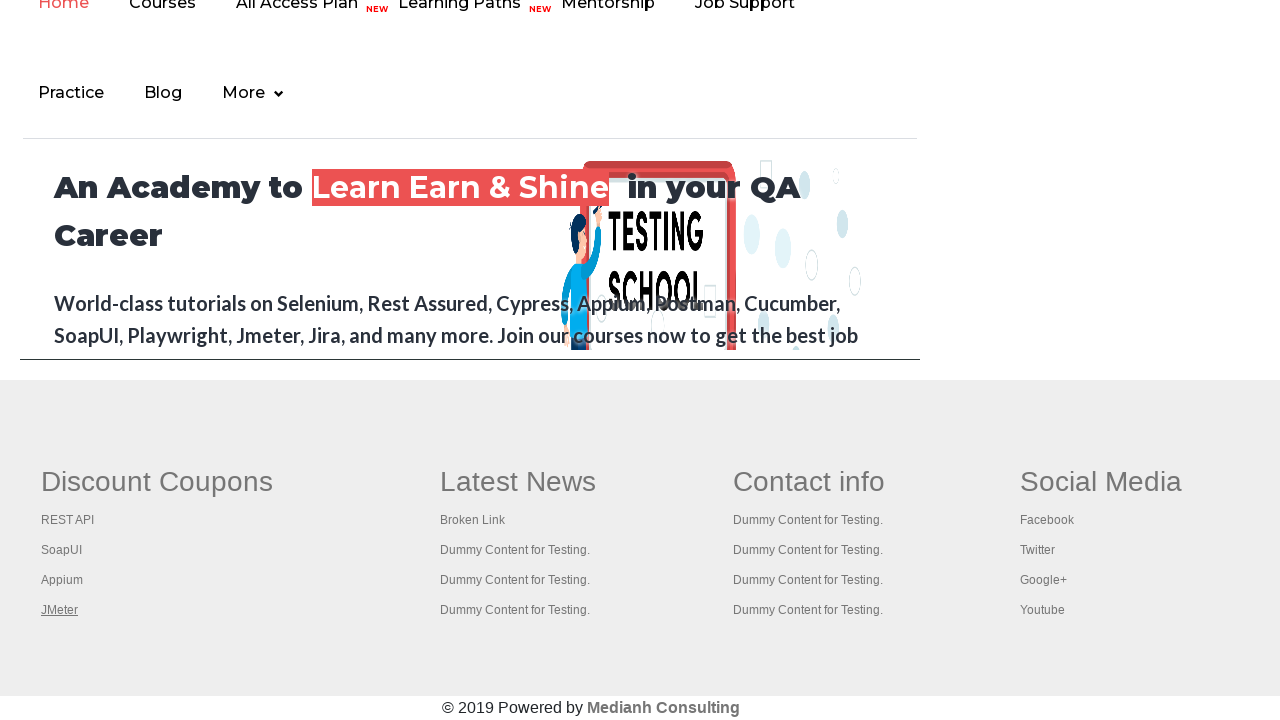